Tests the add/remove elements functionality by clicking the "Add Element" button 5 times to create delete buttons, then verifies the delete buttons were created

Starting URL: http://the-internet.herokuapp.com/add_remove_elements/

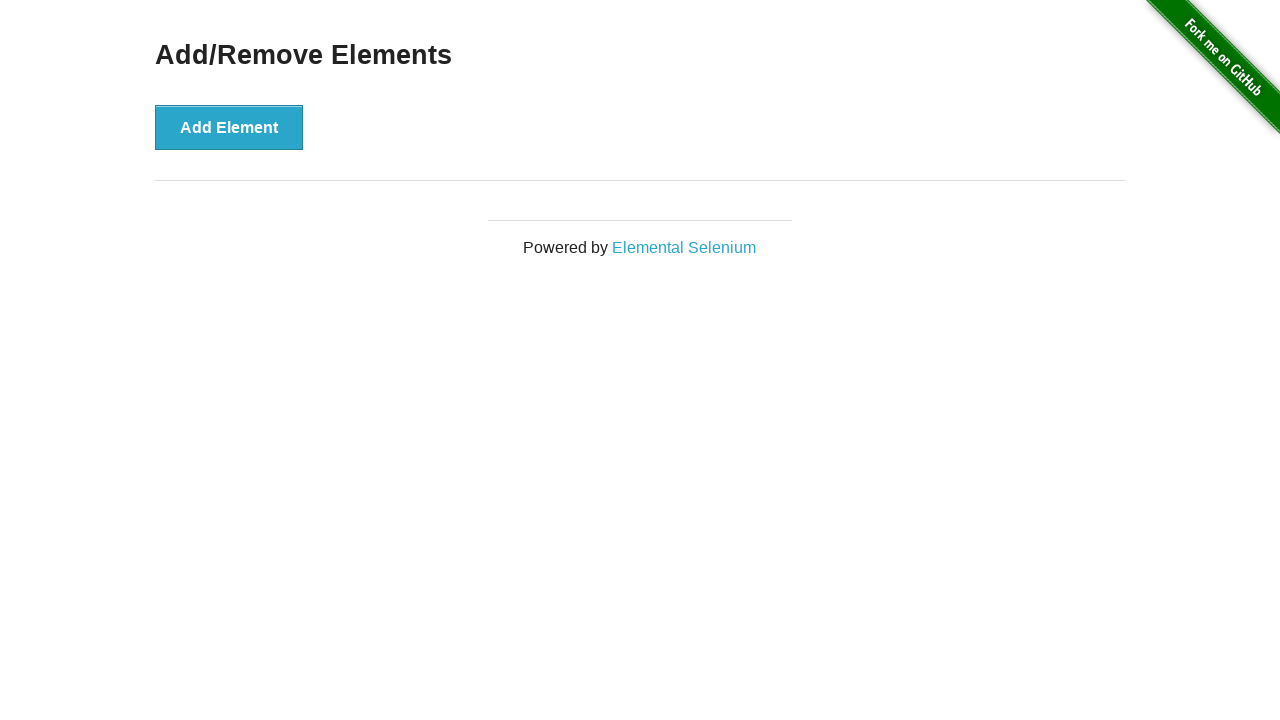

Clicked 'Add Element' button at (229, 127) on xpath=//button[text()='Add Element']
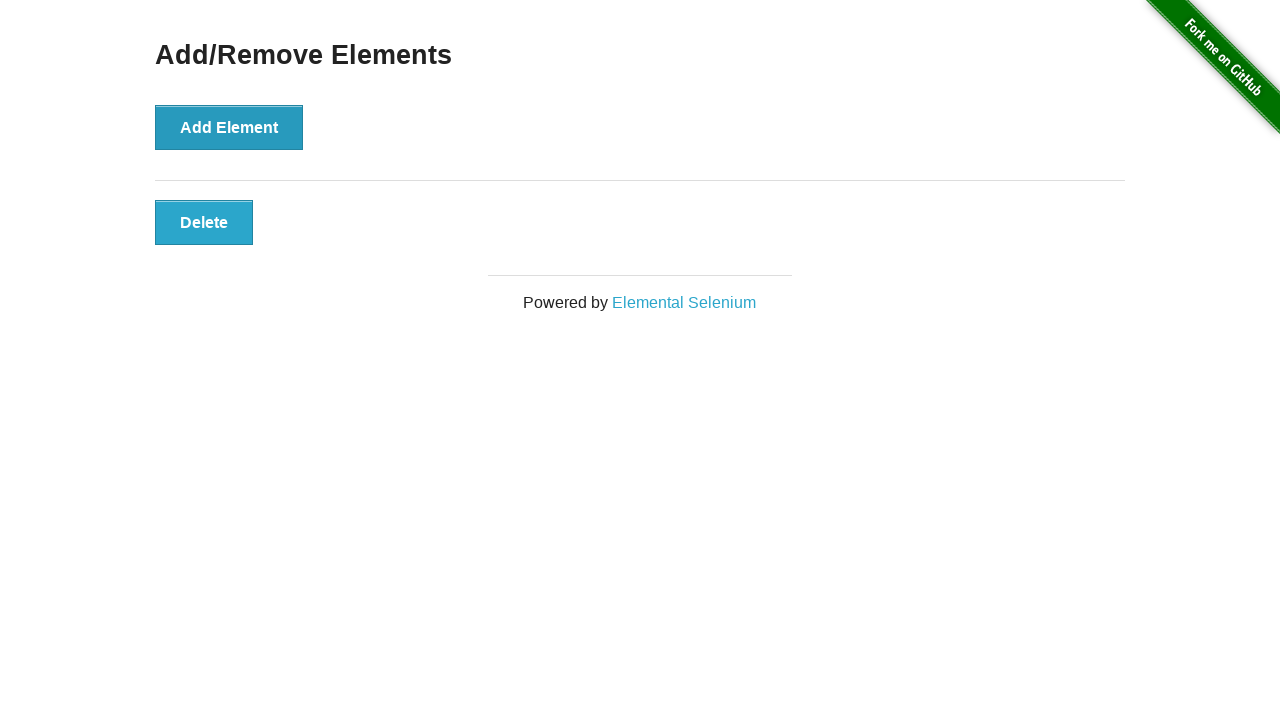

Clicked 'Add Element' button at (229, 127) on xpath=//button[text()='Add Element']
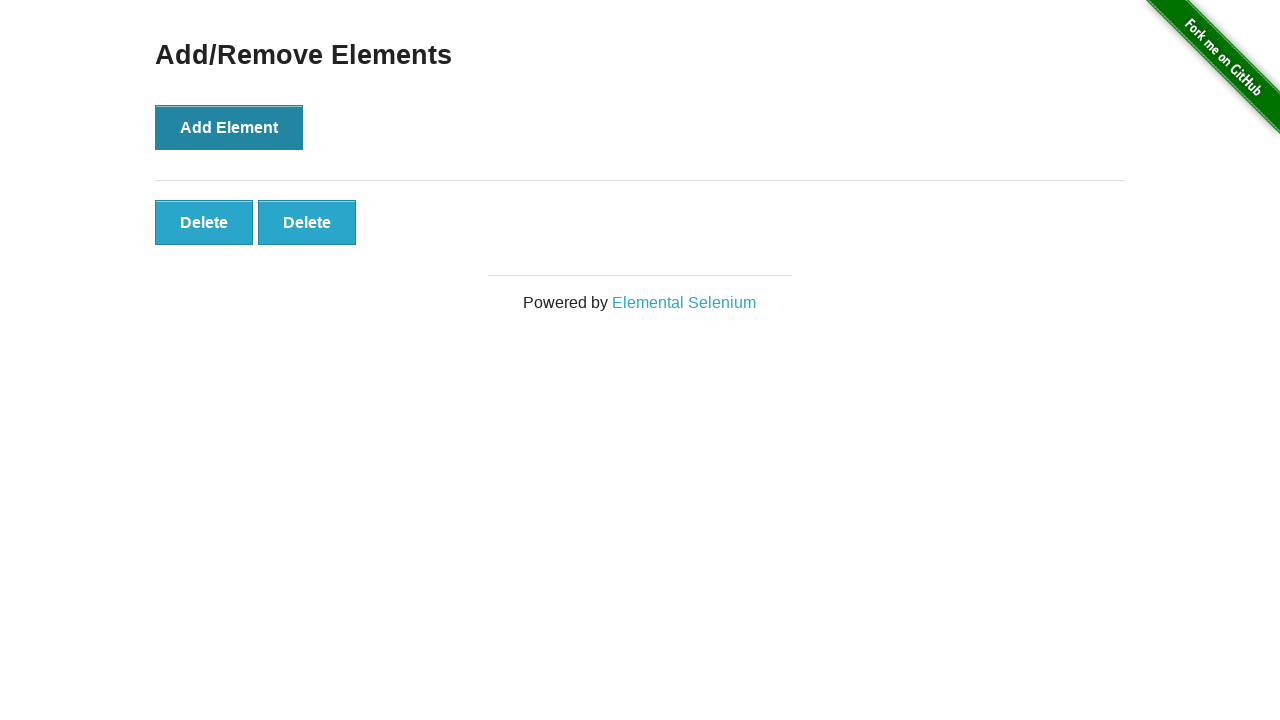

Clicked 'Add Element' button at (229, 127) on xpath=//button[text()='Add Element']
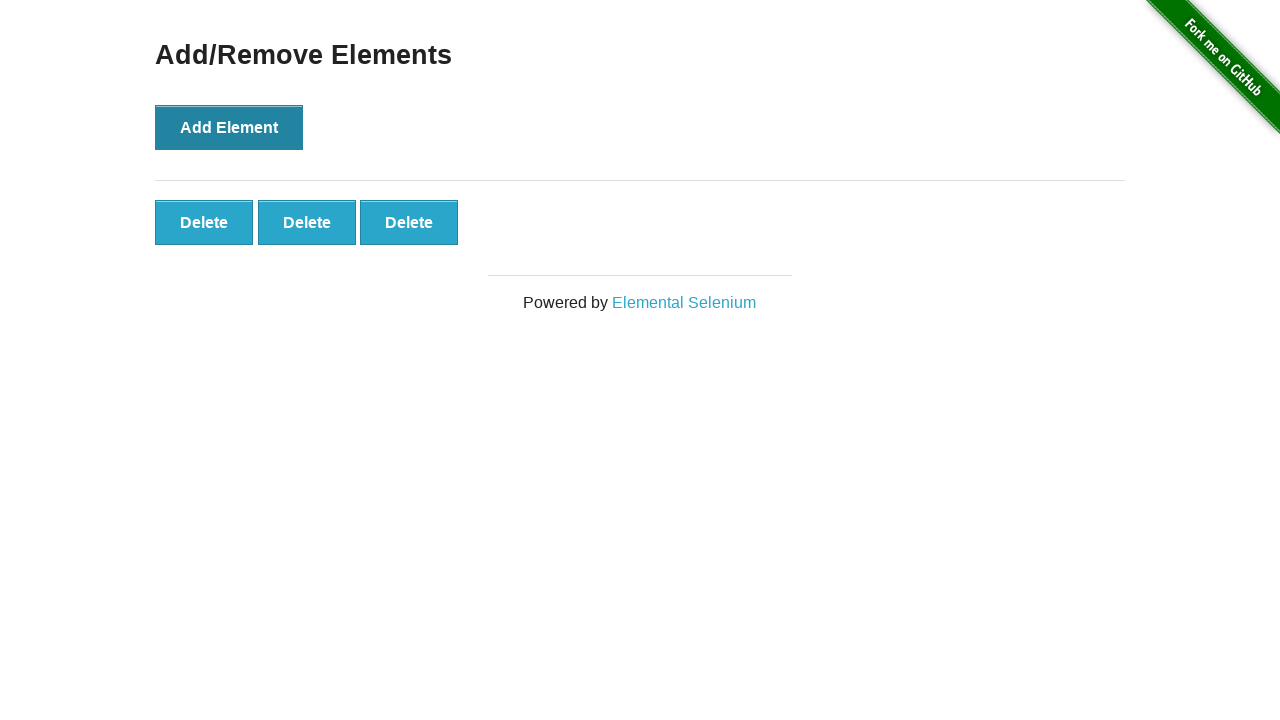

Clicked 'Add Element' button at (229, 127) on xpath=//button[text()='Add Element']
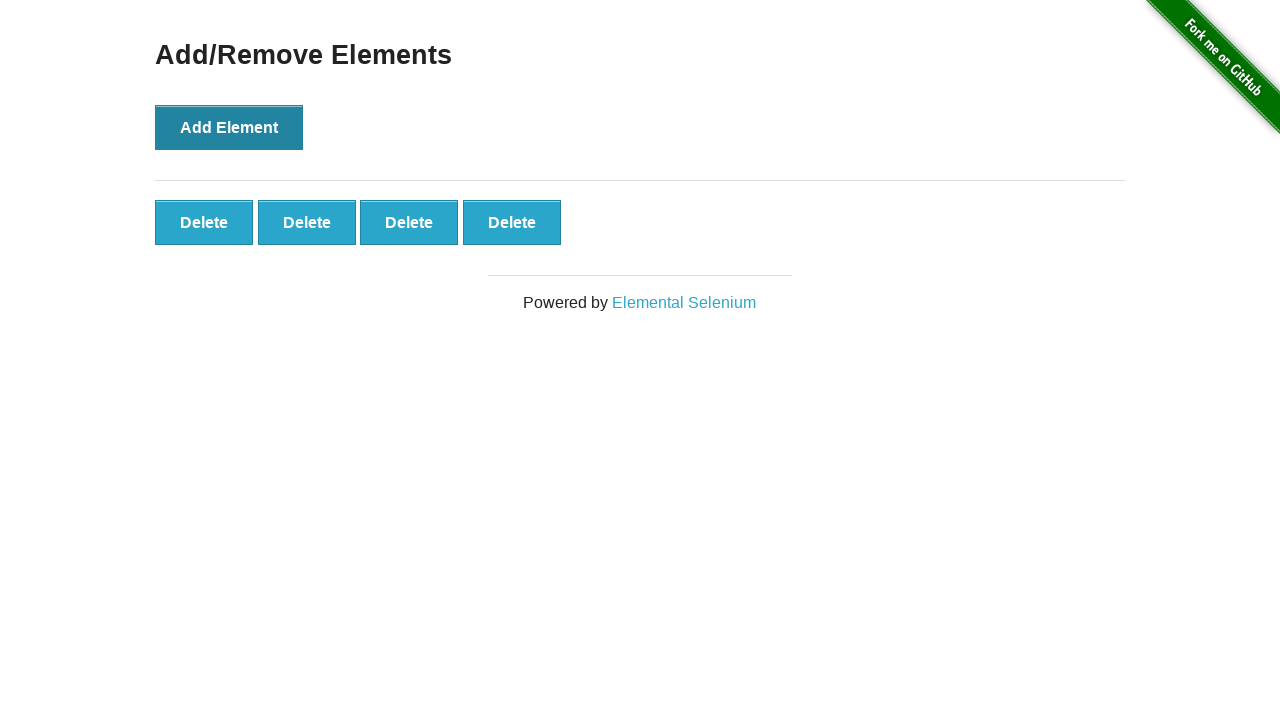

Clicked 'Add Element' button at (229, 127) on xpath=//button[text()='Add Element']
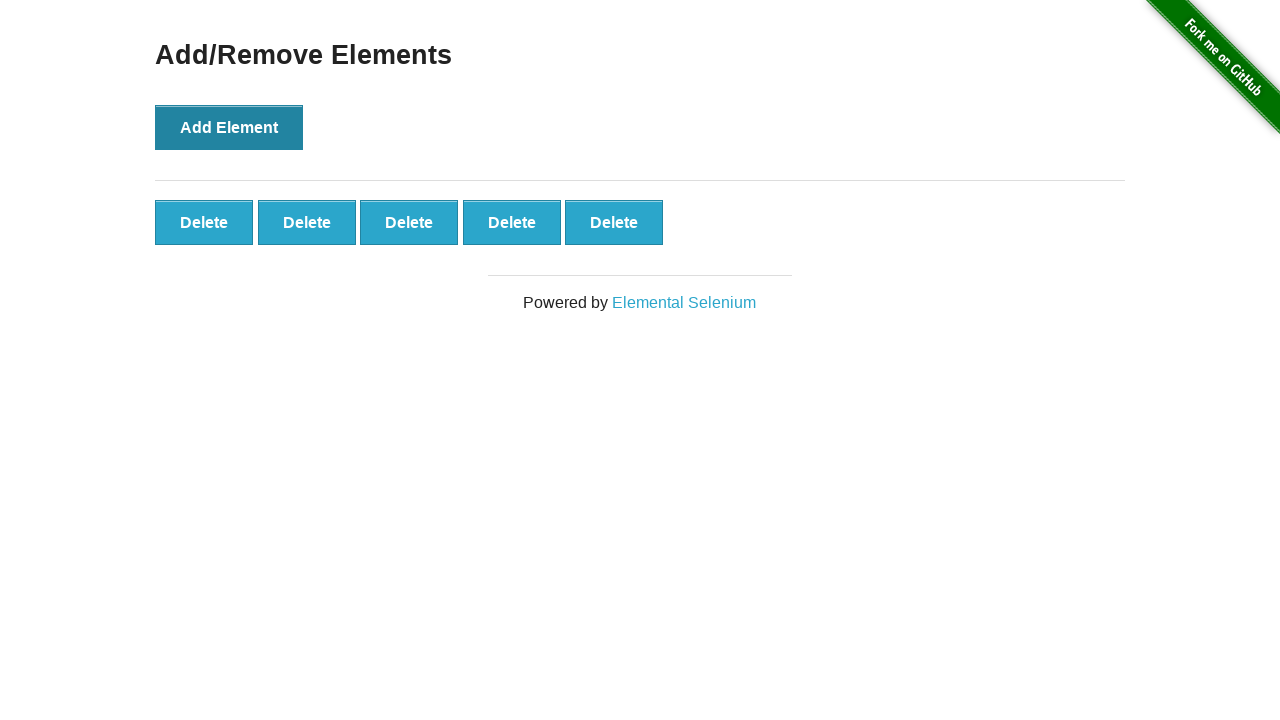

Verified delete buttons were created
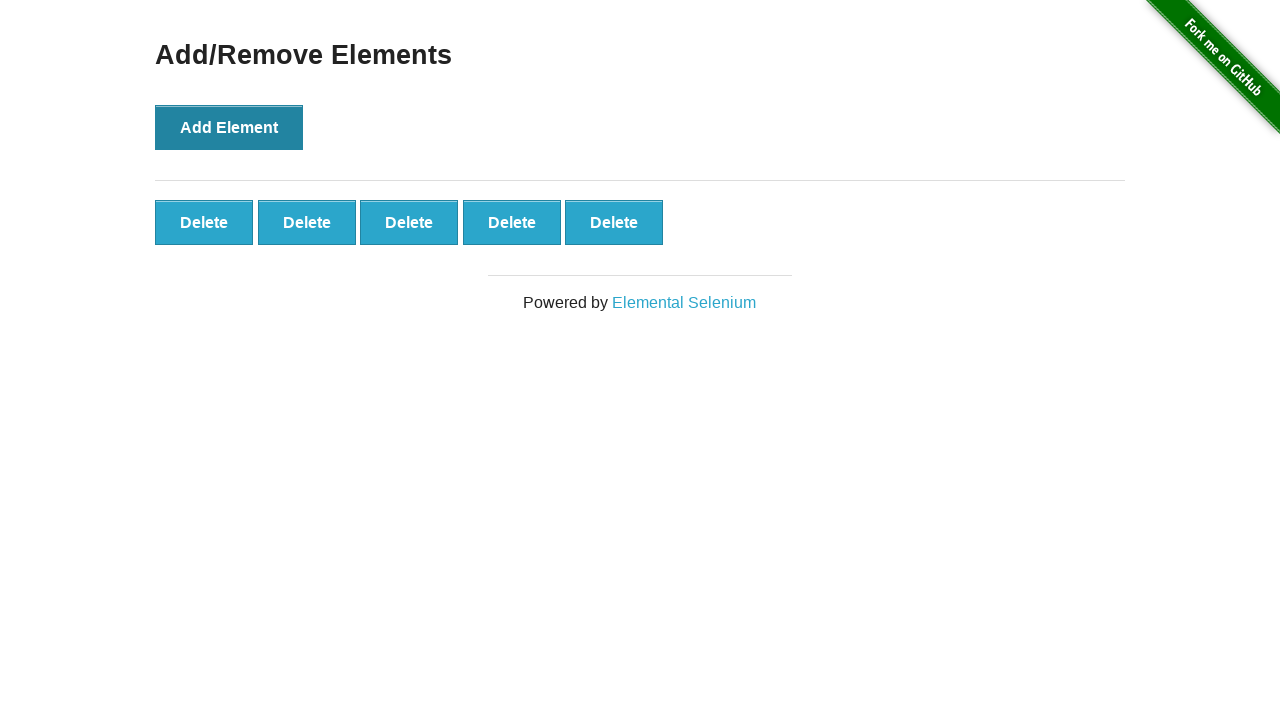

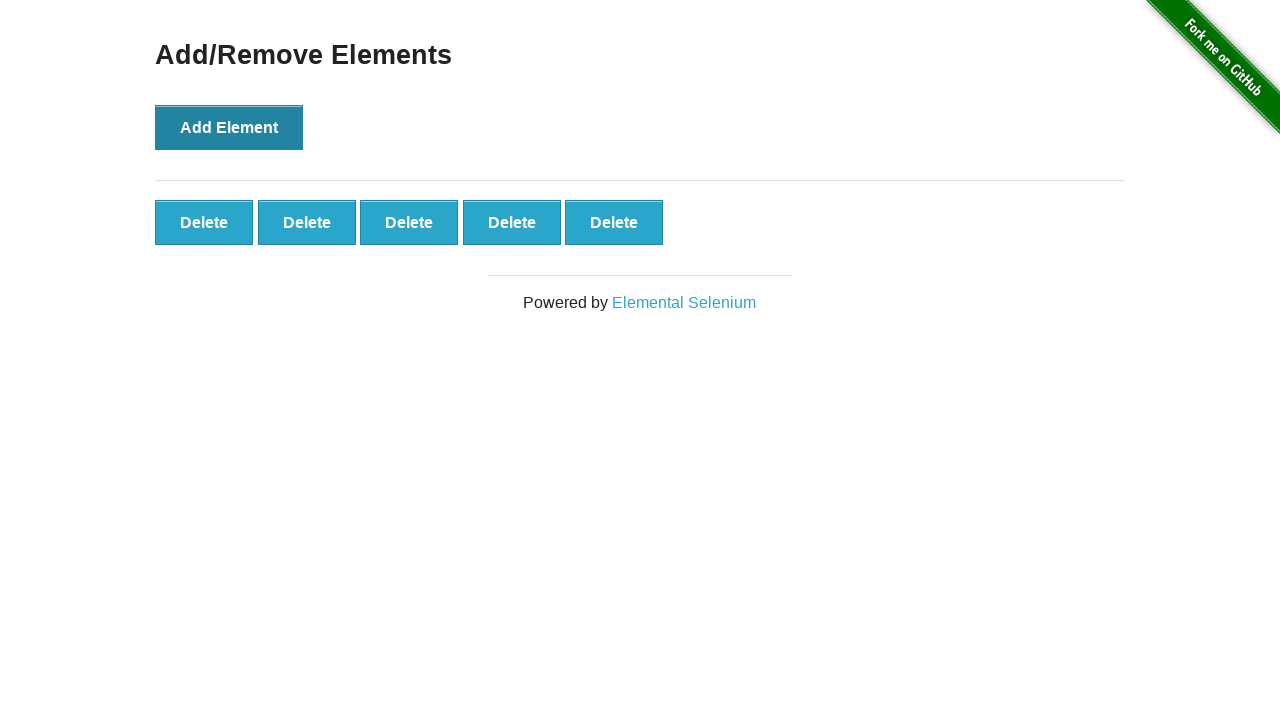